Tests navigation menu interaction by hovering over the "SwitchTo" dropdown menu and clicking on the "Frames" link

Starting URL: https://demo.automationtesting.in/Selectable.html

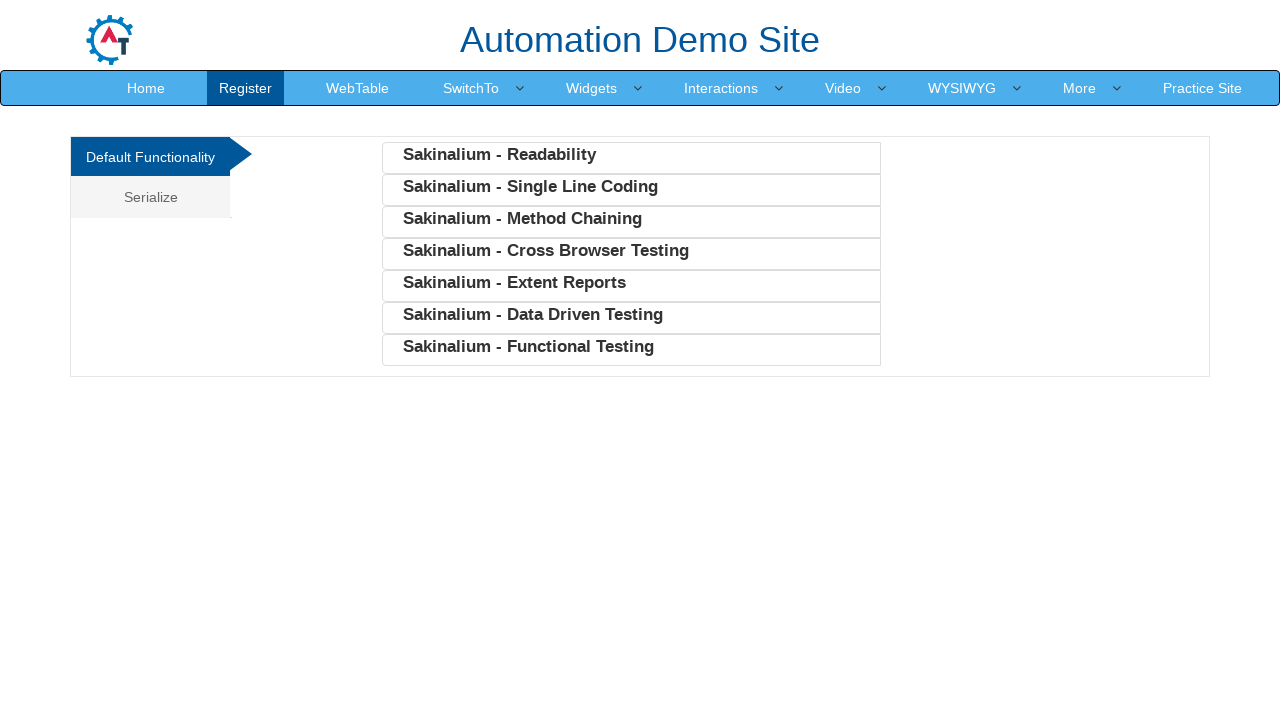

Located SwitchTo menu item
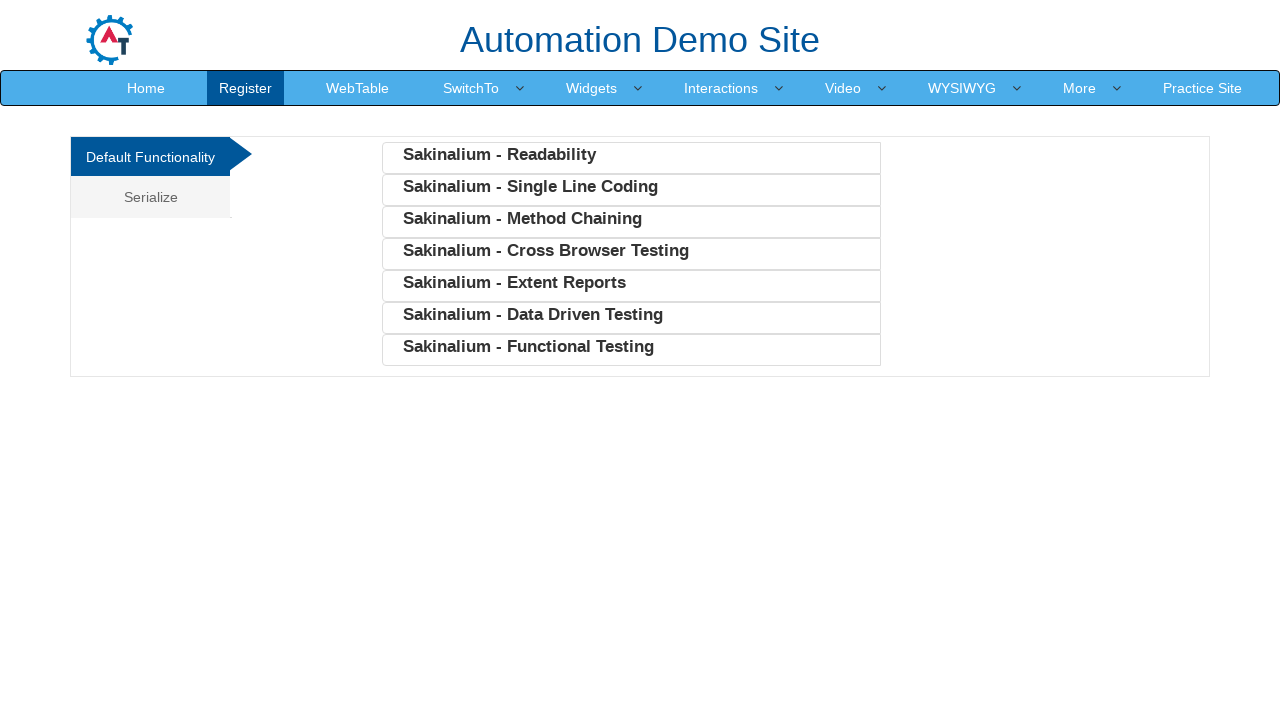

Hovered over SwitchTo dropdown menu to reveal options
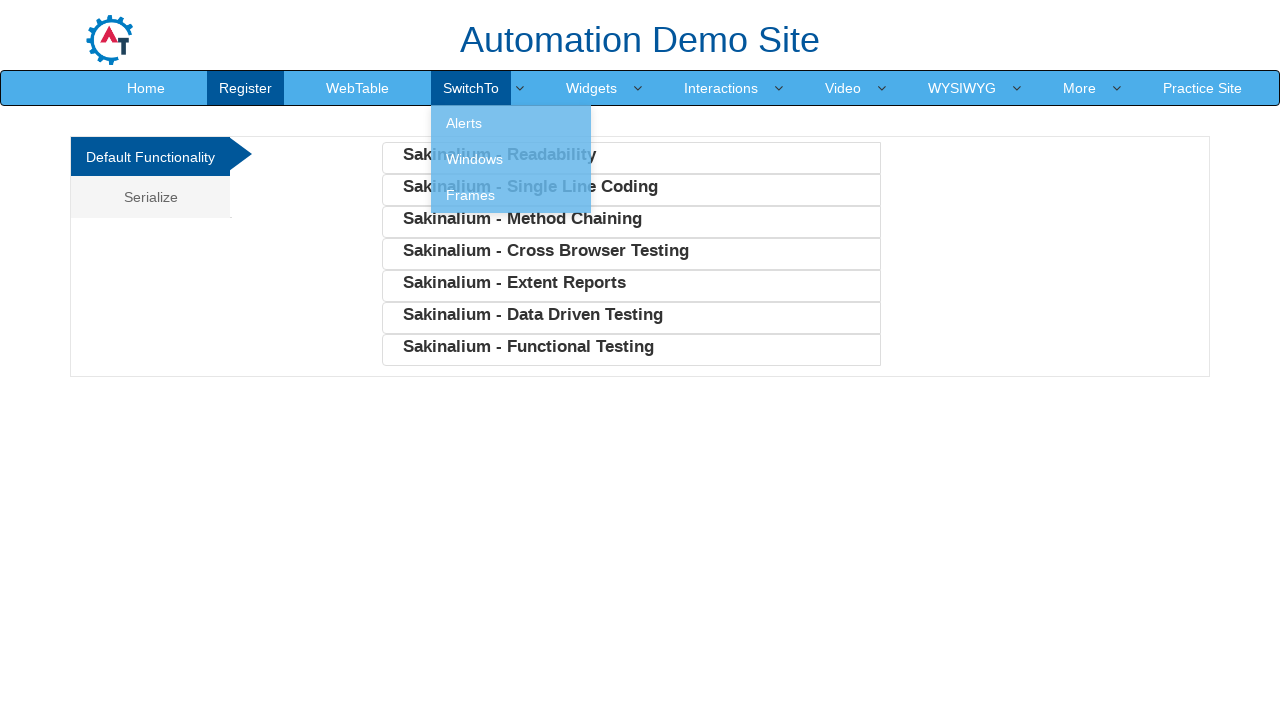

Located Frames link in dropdown menu
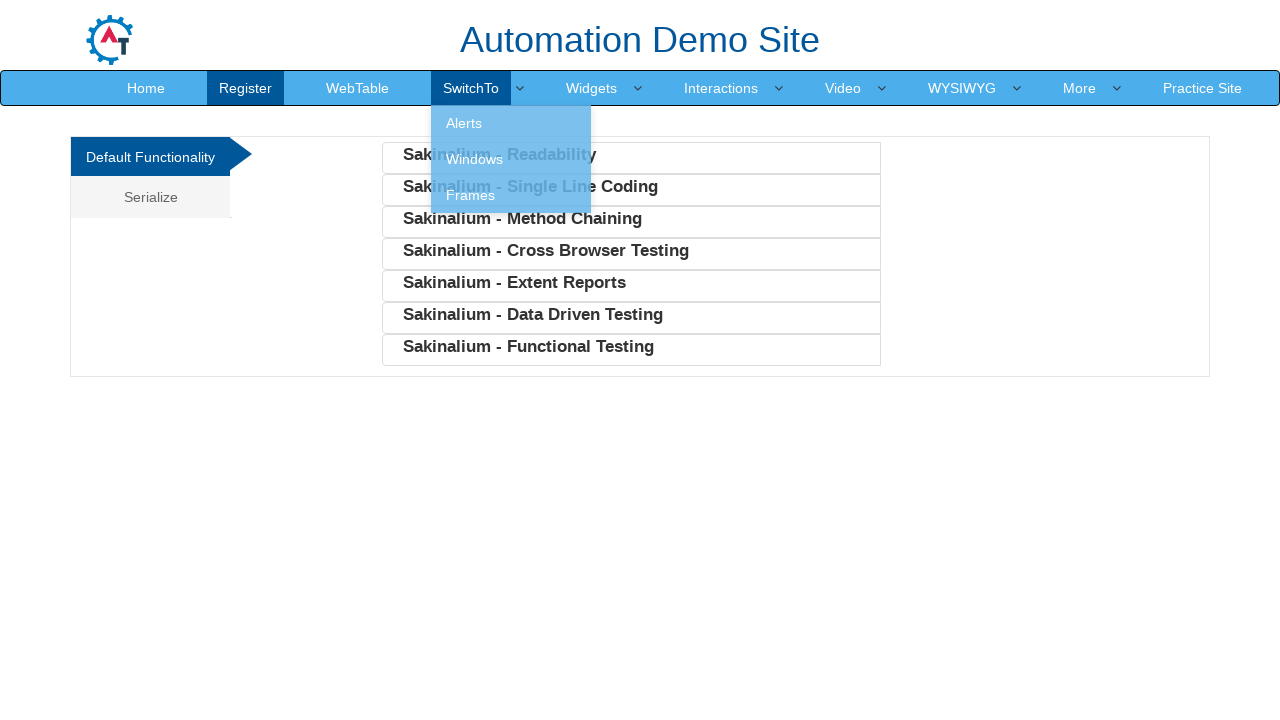

Clicked on Frames link
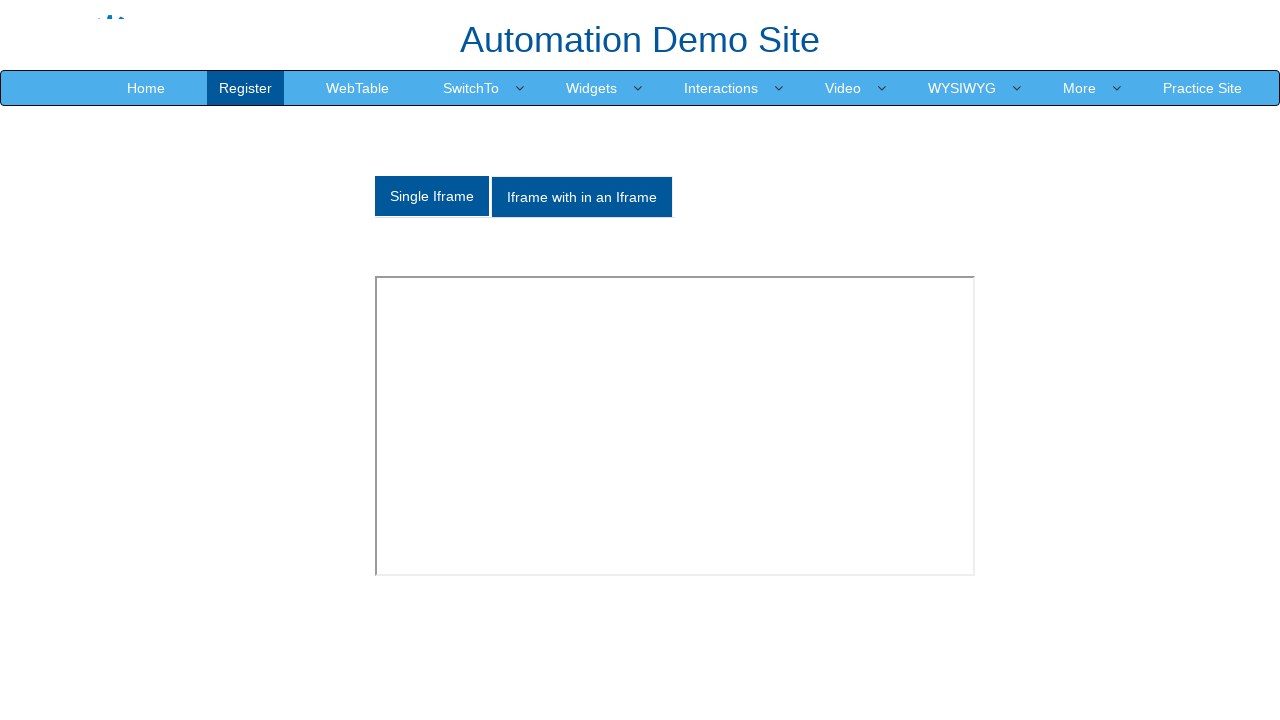

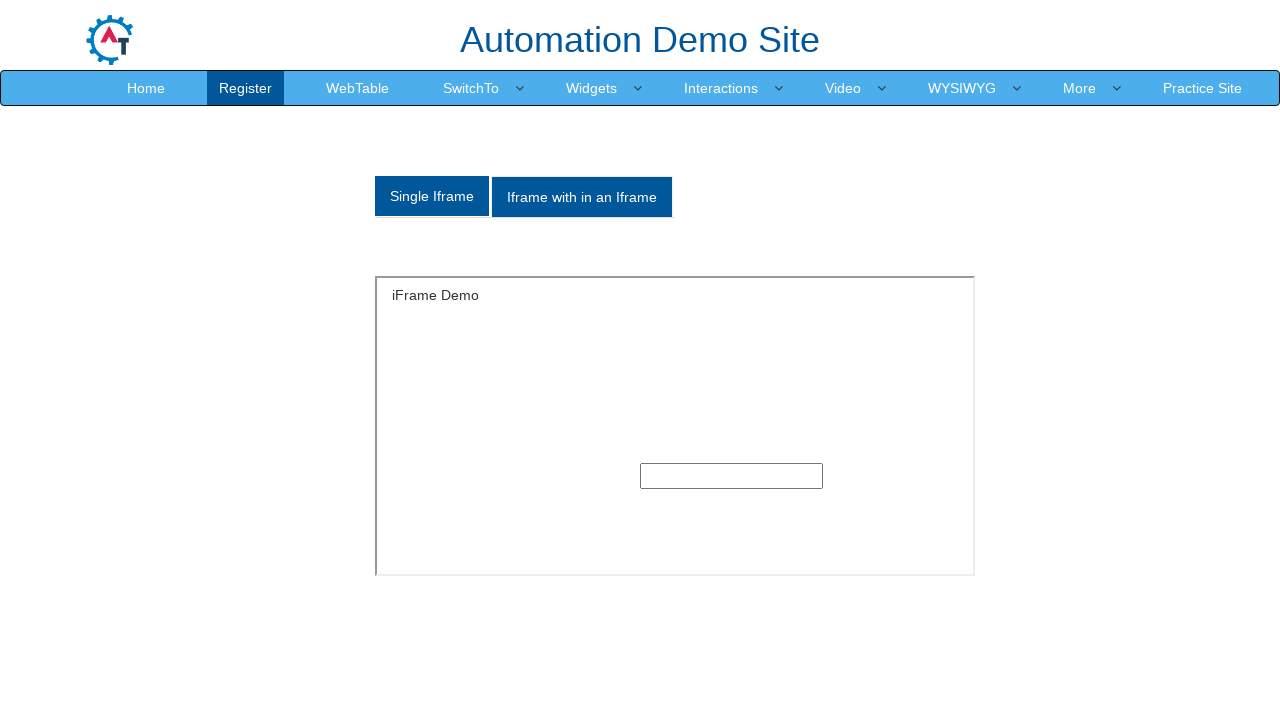